Navigates to Actitime website and verifies the current URL matches the expected URL

Starting URL: https://www.actitime.com/

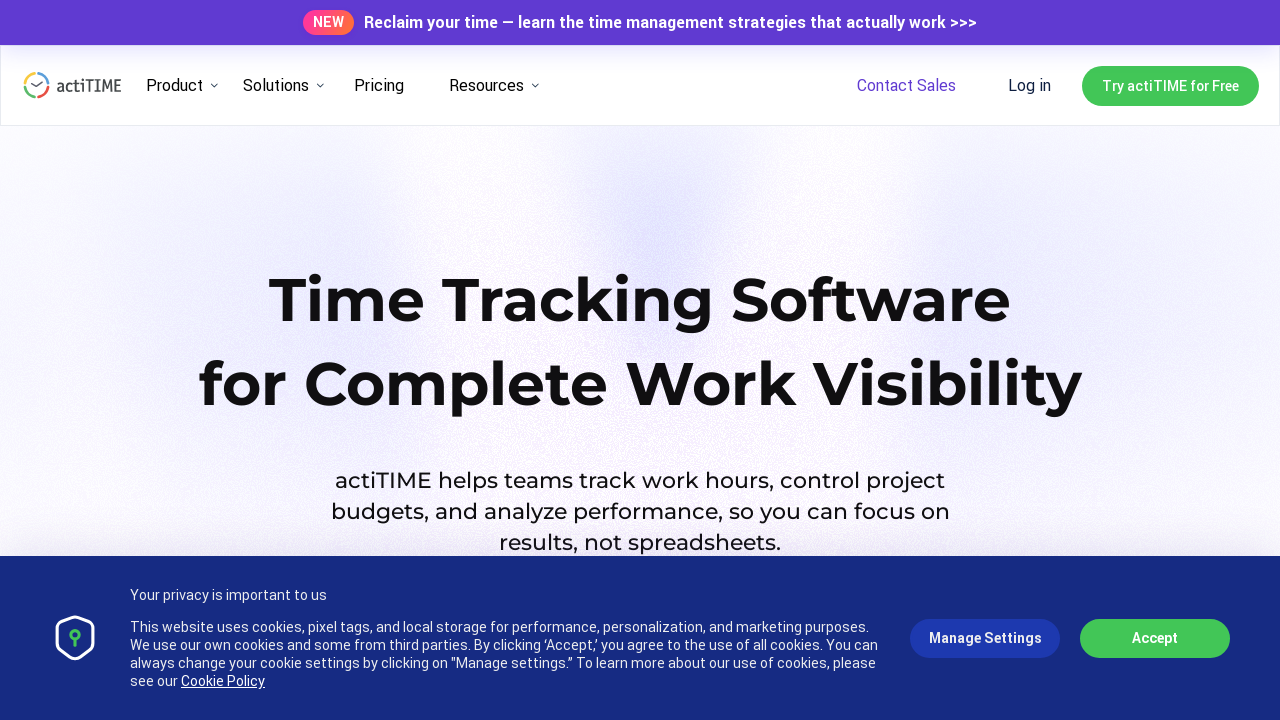

Navigated to Actitime website at https://www.actitime.com/
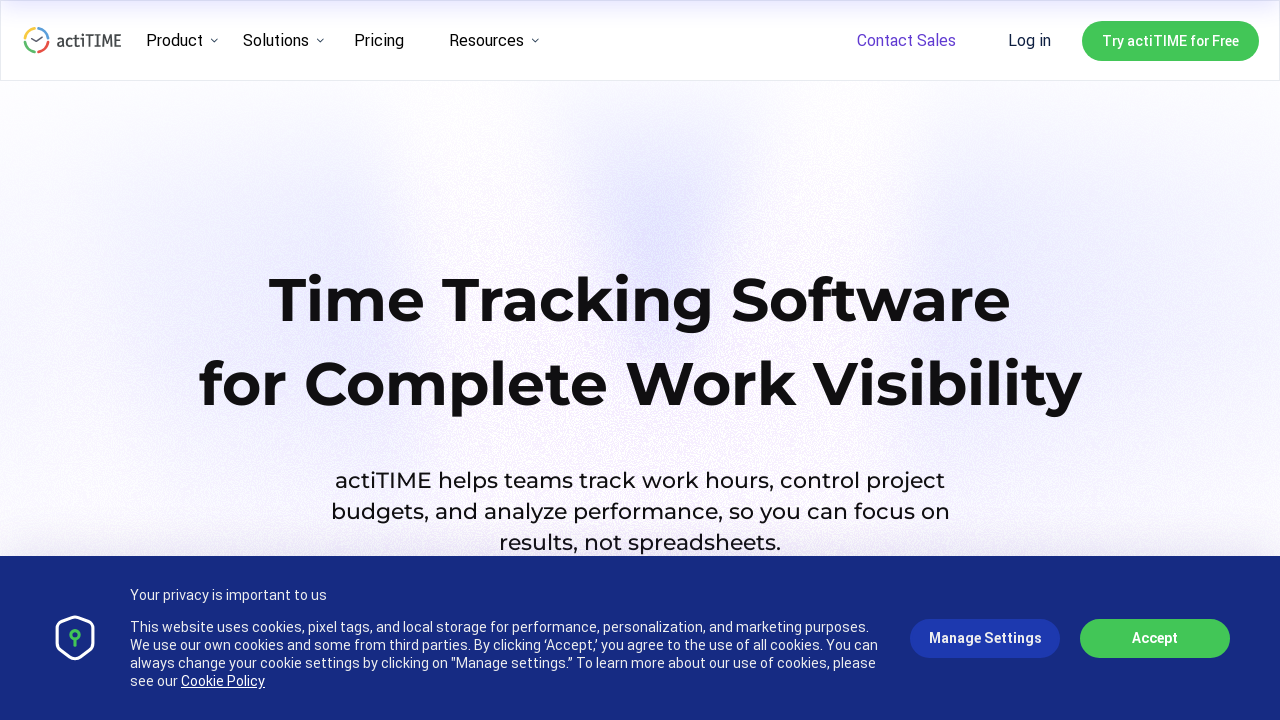

Retrieved current URL: https://www.actitime.com/
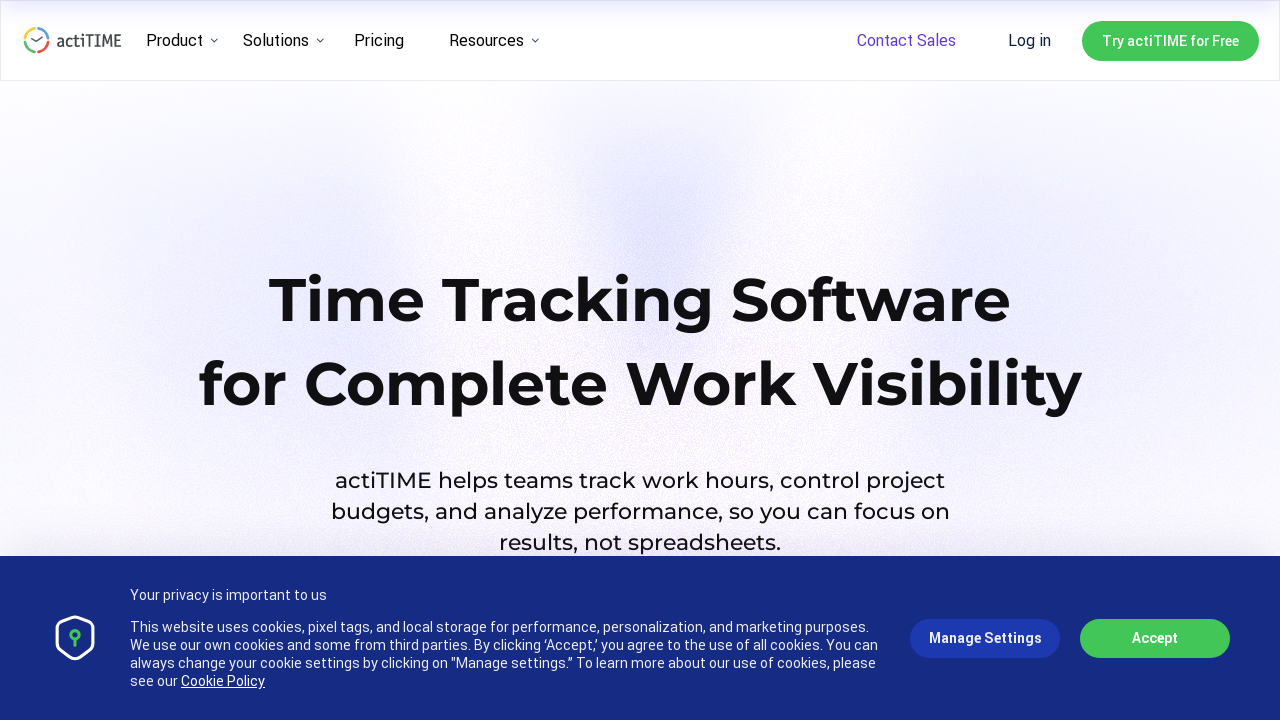

Pass: The URL is found correct and is verified
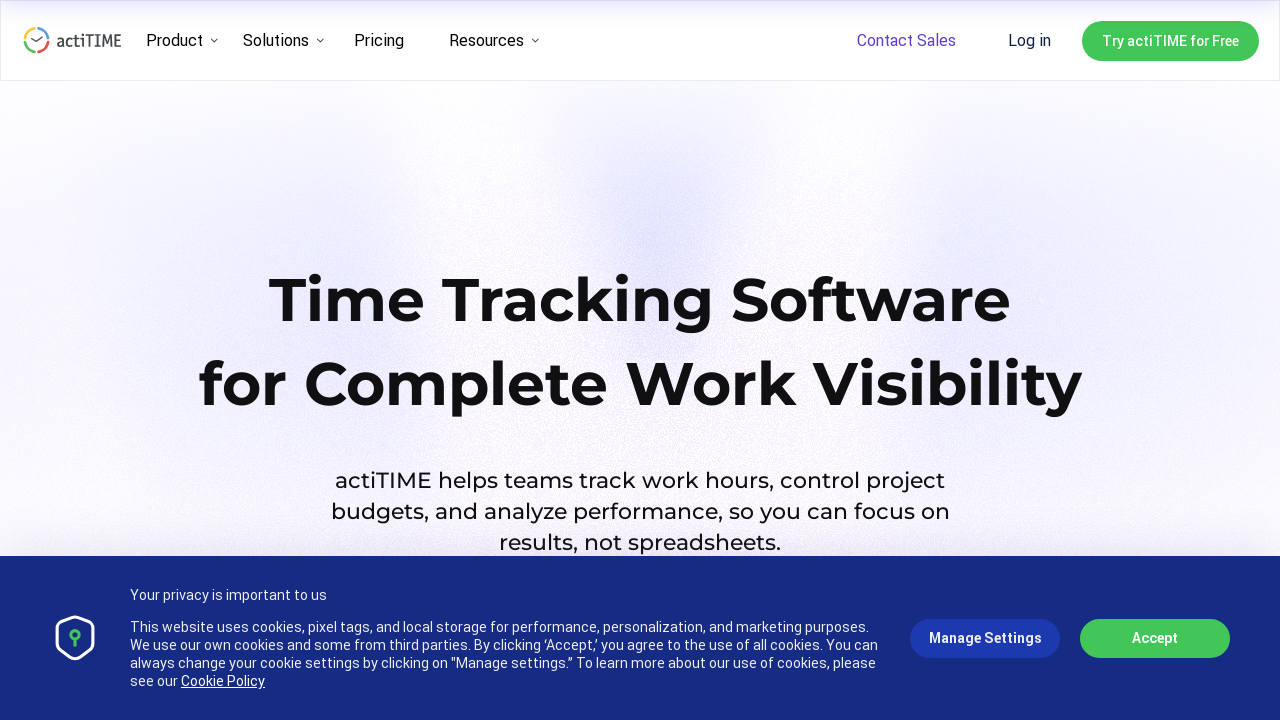

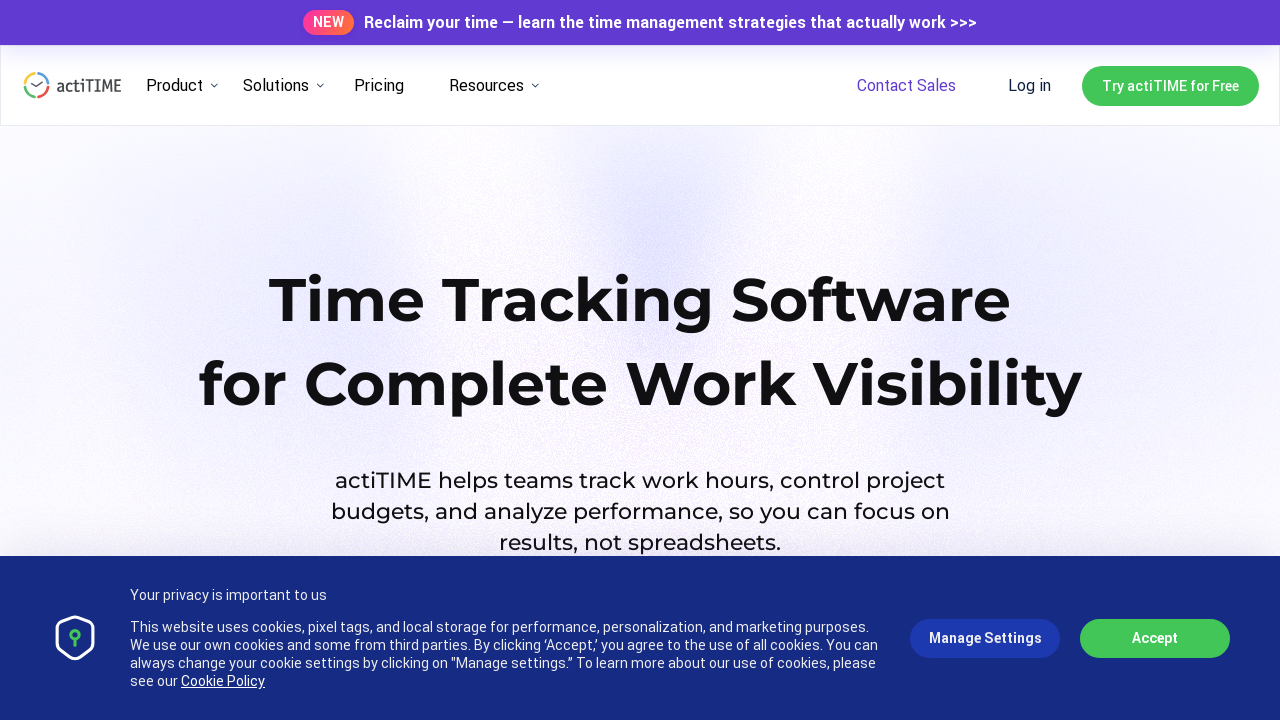